Tests selecting and deselecting multiple checkboxes, then specifically selects checkbox 3

Starting URL: https://kristinek.github.io/site/examples/actions

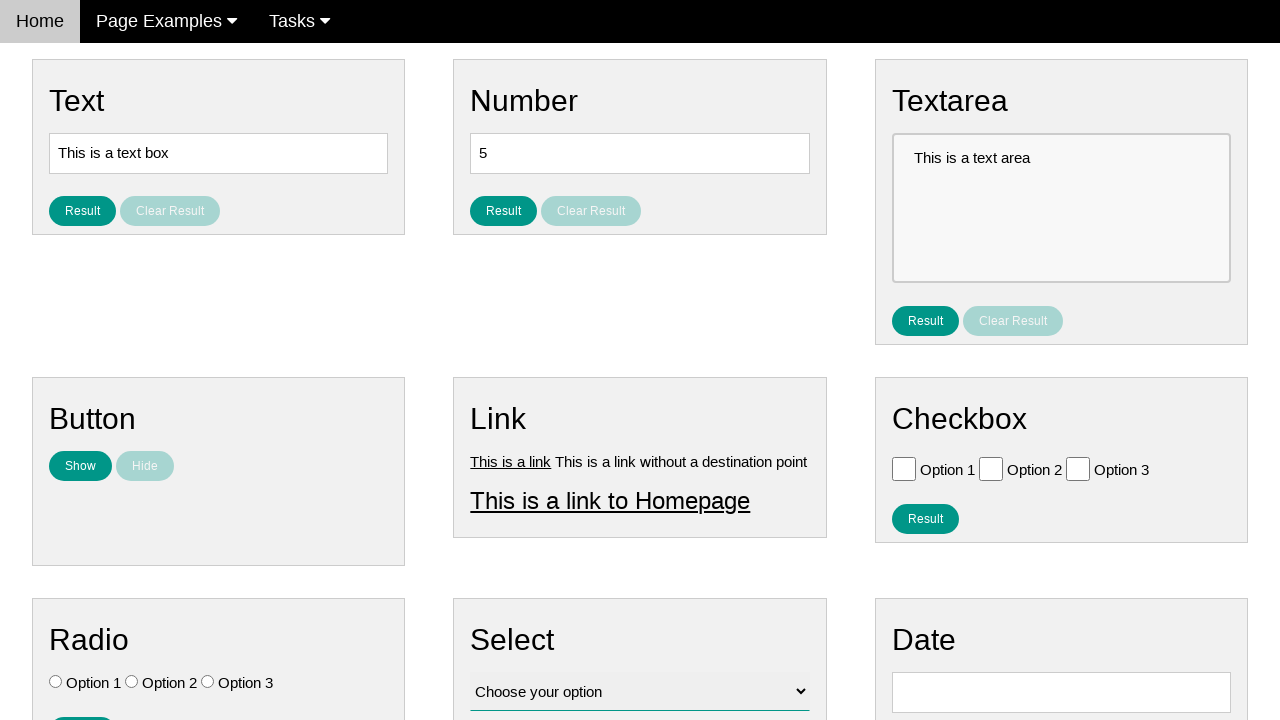

Navigated to checkbox actions page
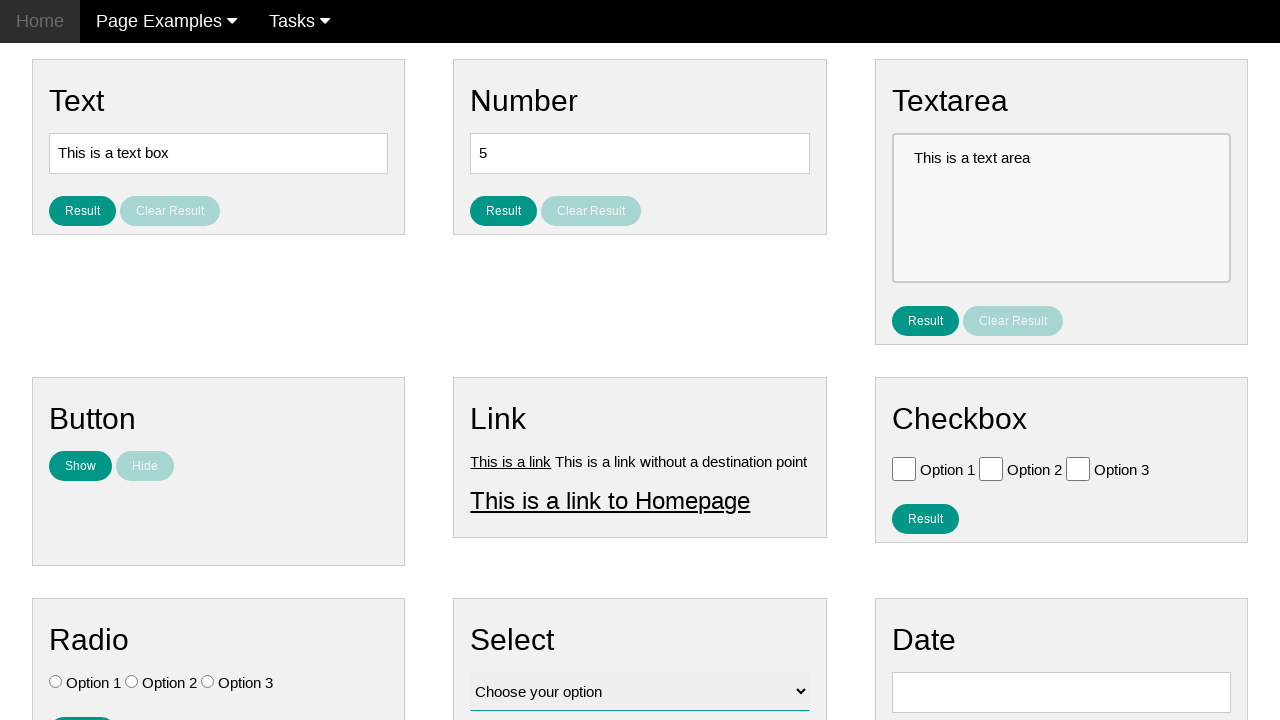

Clicked checkbox 1 to select it at (904, 468) on .w3-check[type='checkbox'] >> nth=0
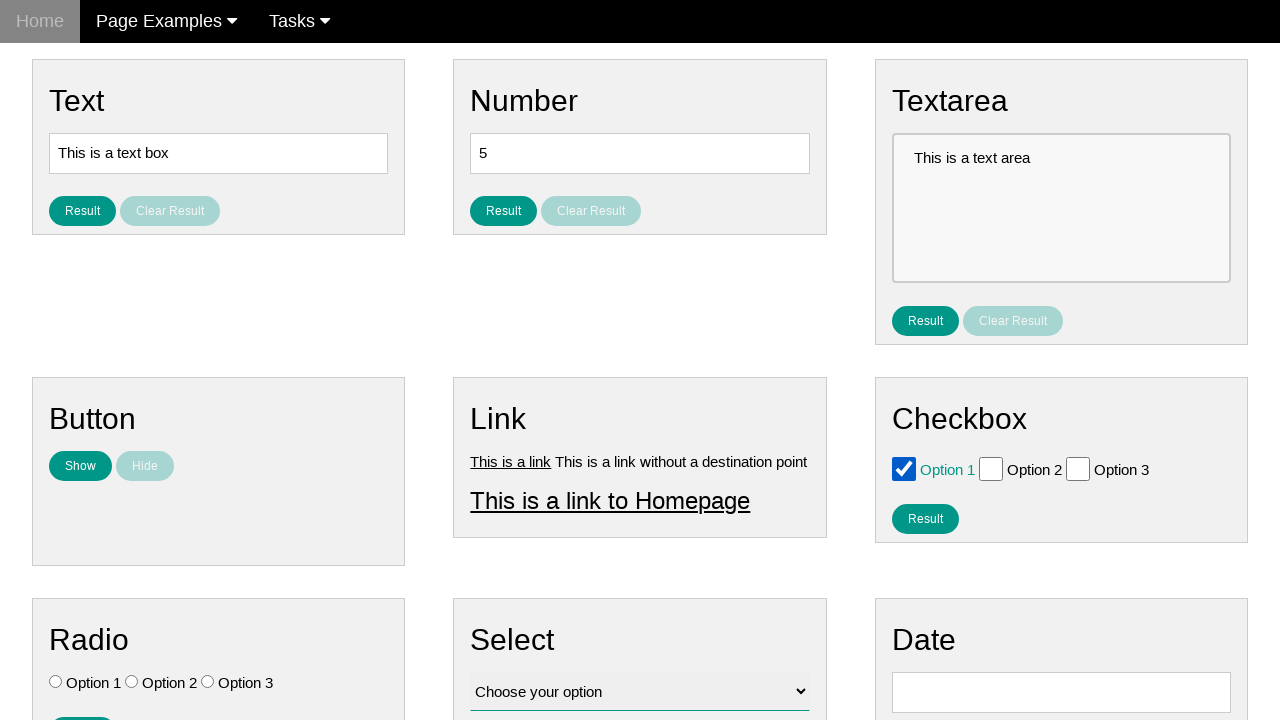

Clicked checkbox 1 to deselect it at (904, 468) on .w3-check[type='checkbox'] >> nth=0
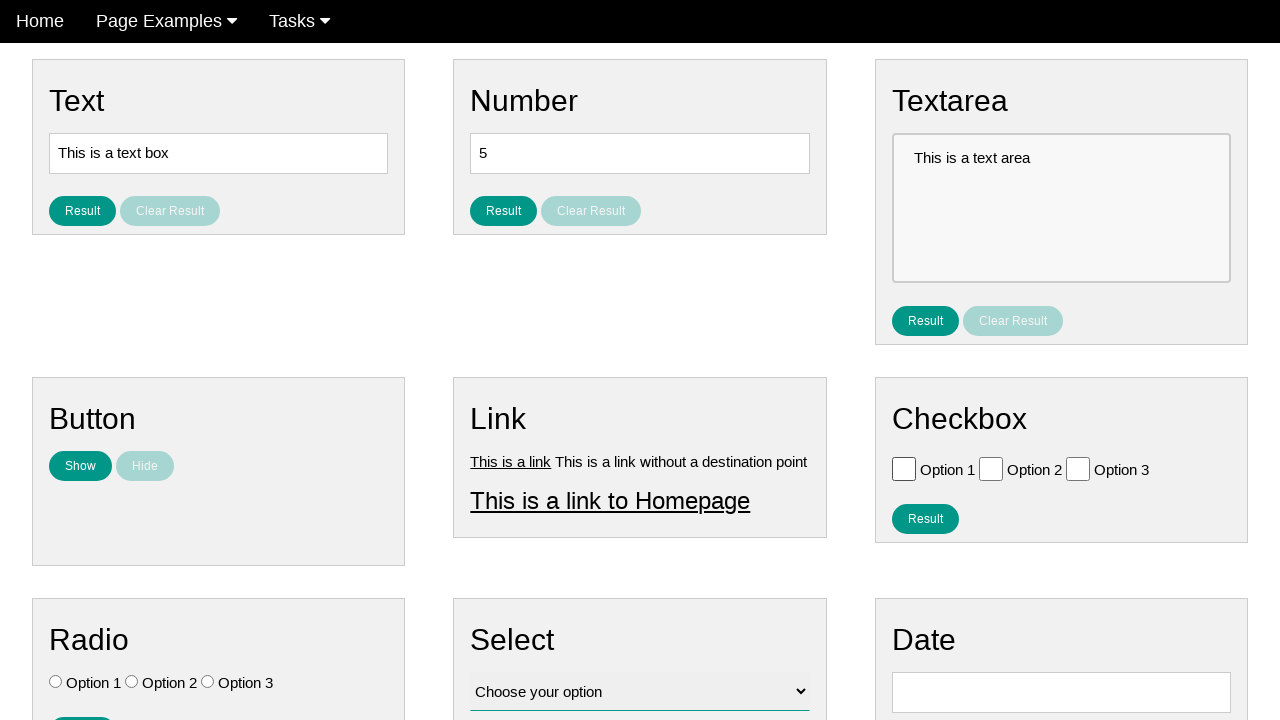

Clicked checkbox 2 to select it at (991, 468) on .w3-check[type='checkbox'] >> nth=1
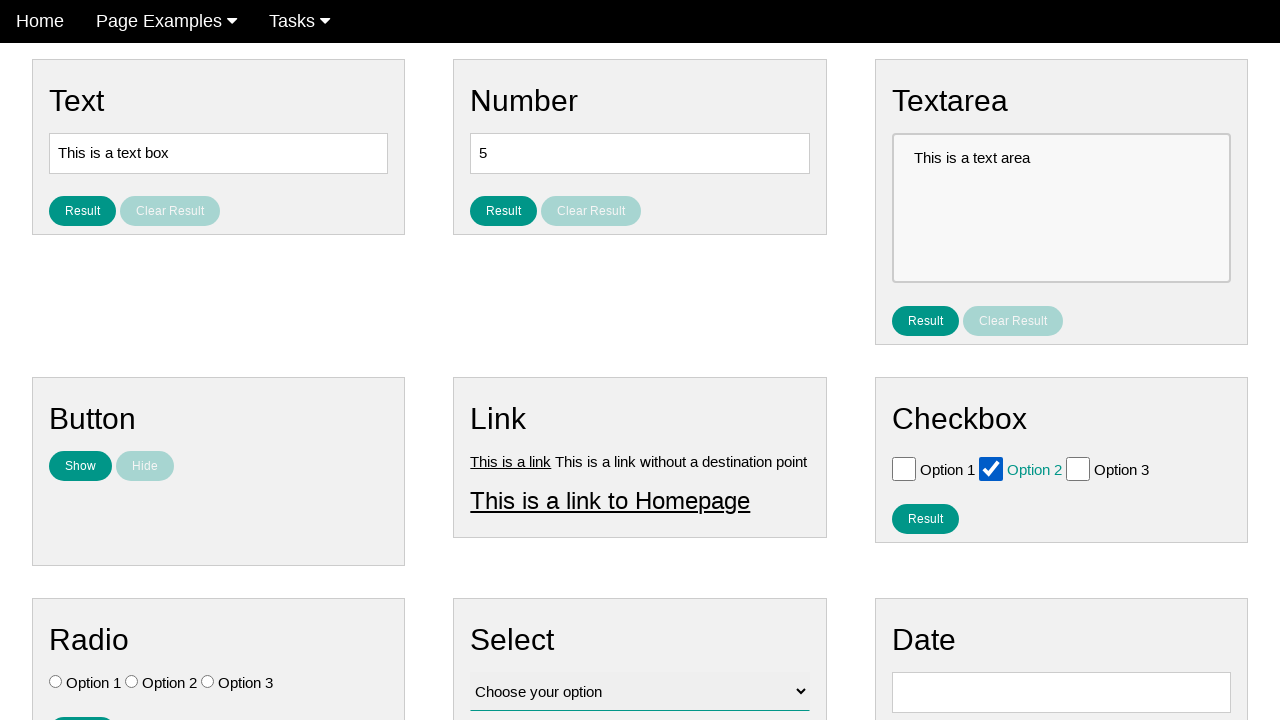

Clicked checkbox 2 to deselect it at (991, 468) on .w3-check[type='checkbox'] >> nth=1
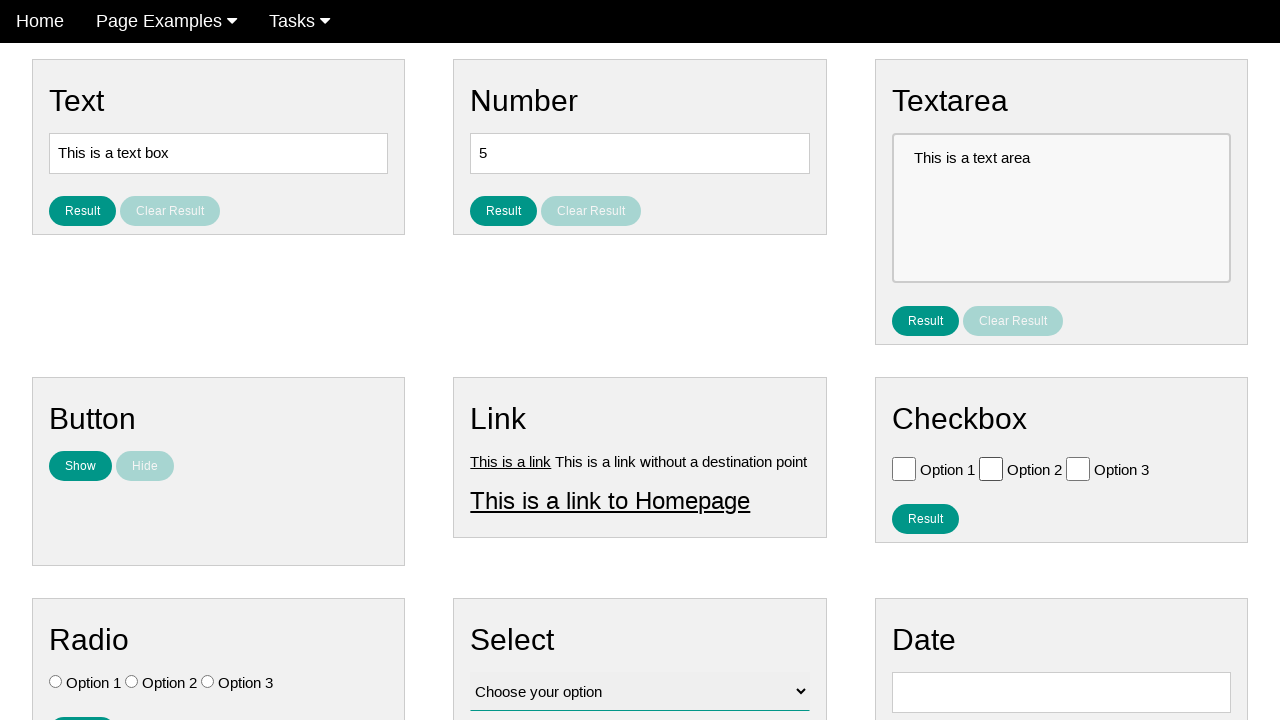

Clicked checkbox 3 to select it at (1078, 468) on .w3-check[type='checkbox'] >> nth=2
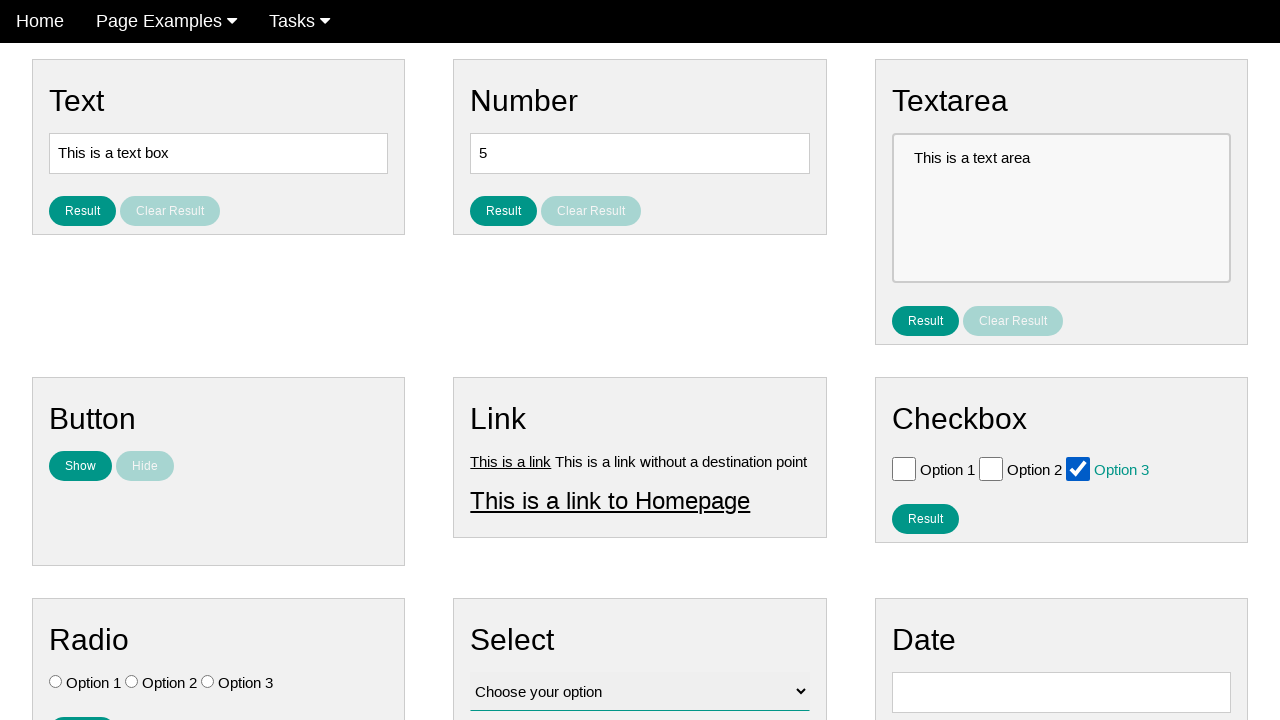

Clicked checkbox 3 to deselect it at (1078, 468) on .w3-check[type='checkbox'] >> nth=2
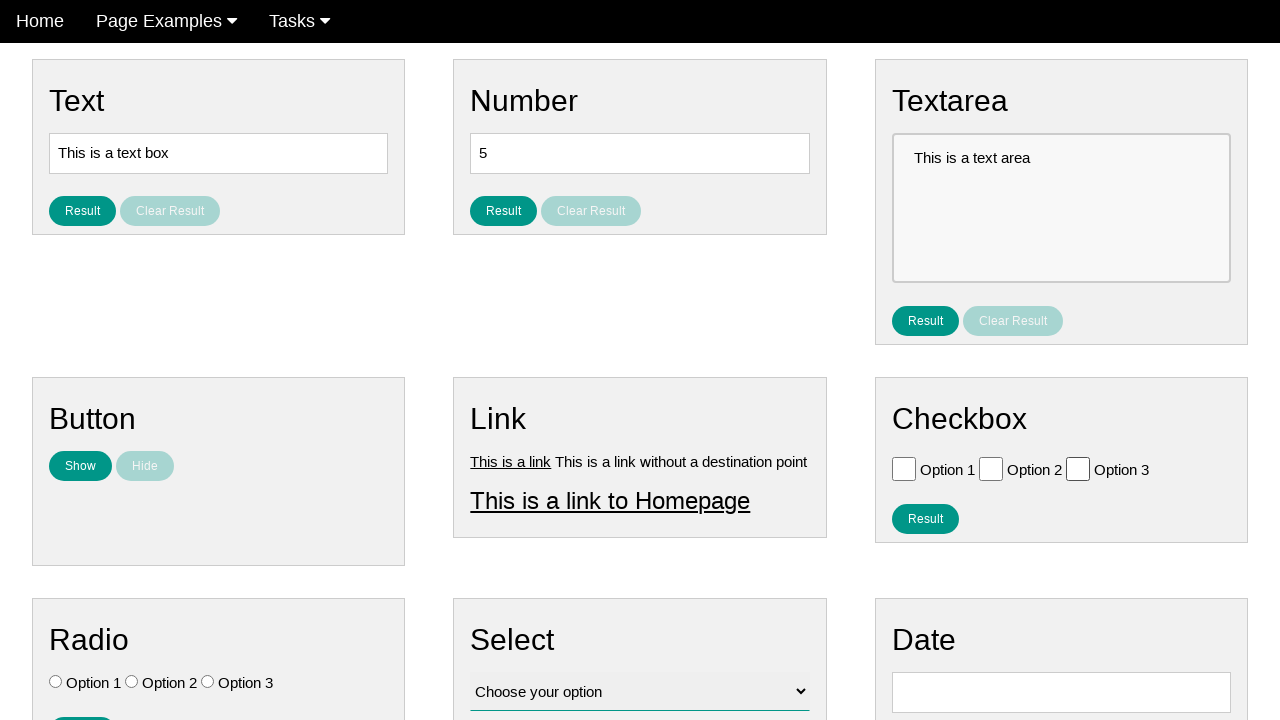

Selected checkbox 3 specifically at (1078, 468) on .w3-check[value='Option 3'][type='checkbox']
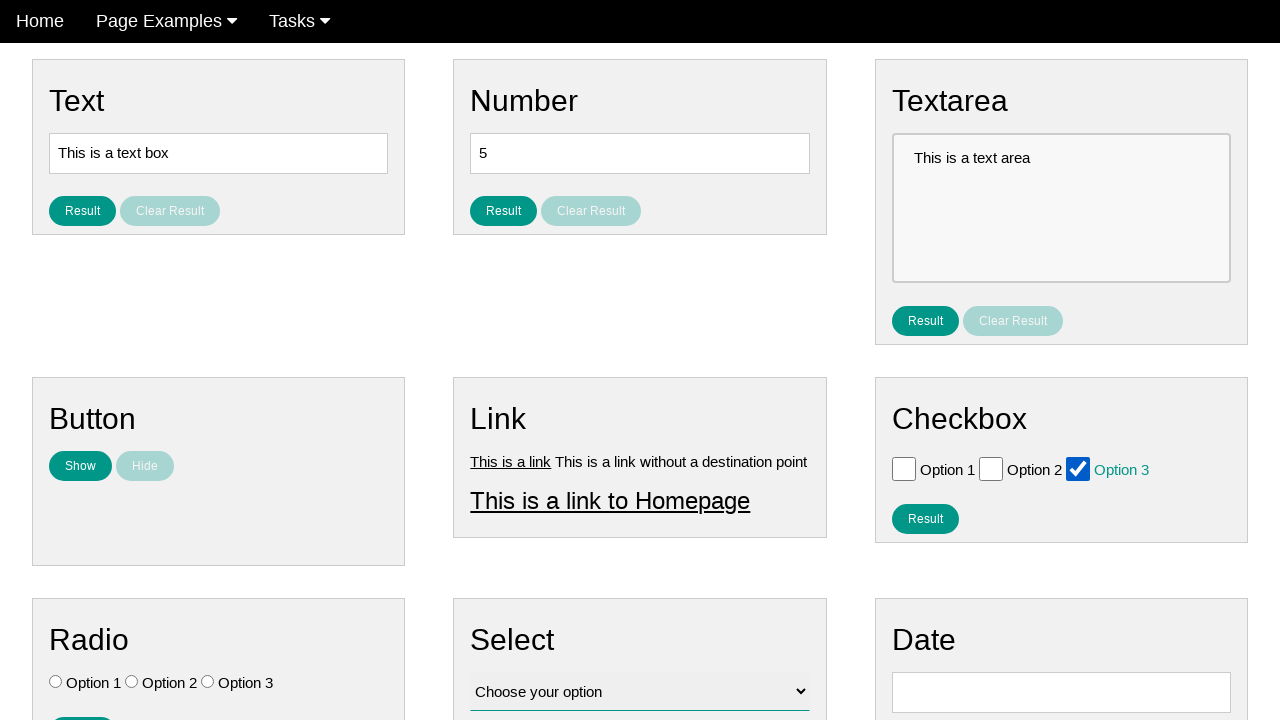

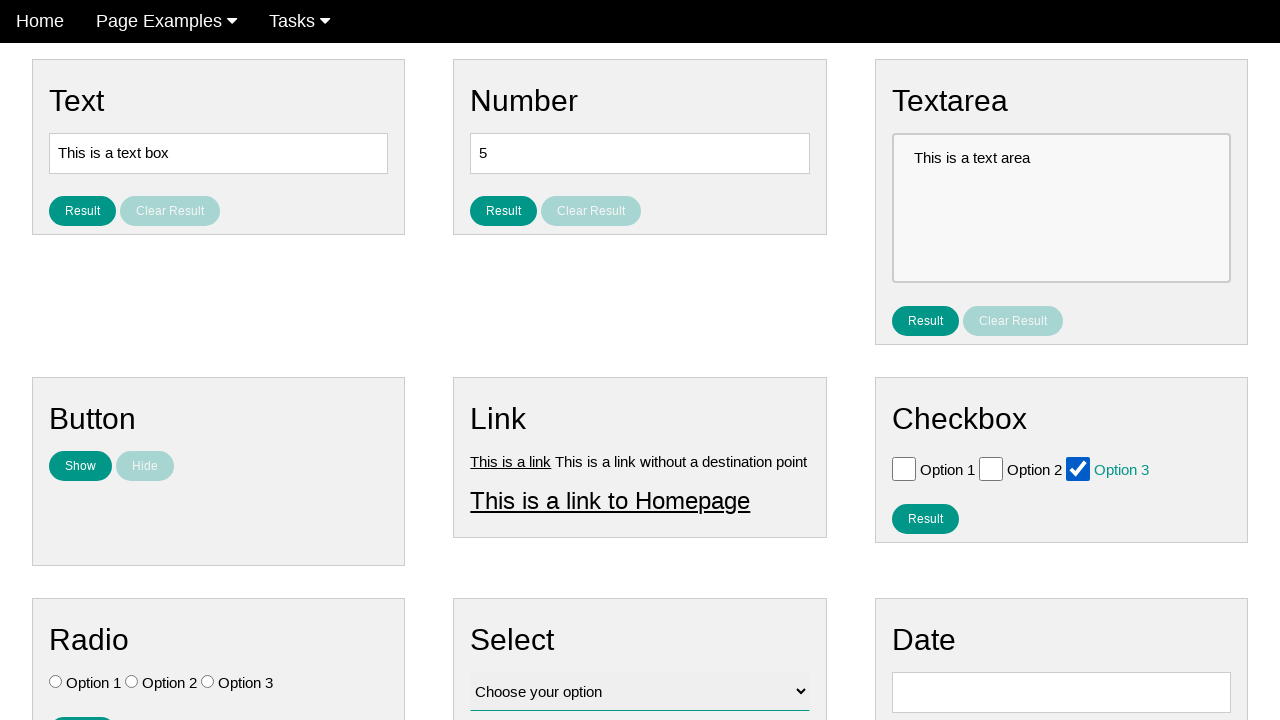